Tests search functionality for case versions by entering a tag search query and submitting

Starting URL: http://shinglyu.github.io/moztrap-new-ui

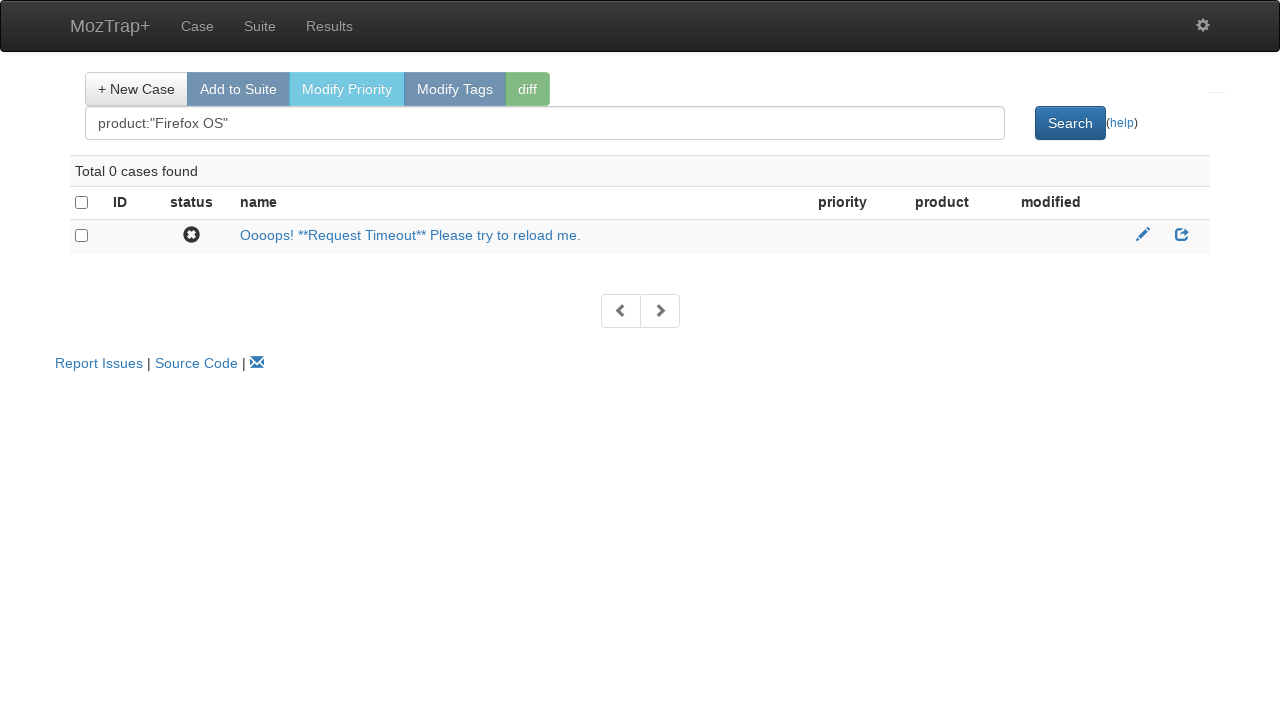

Initial page load completed - loading indicator disappeared
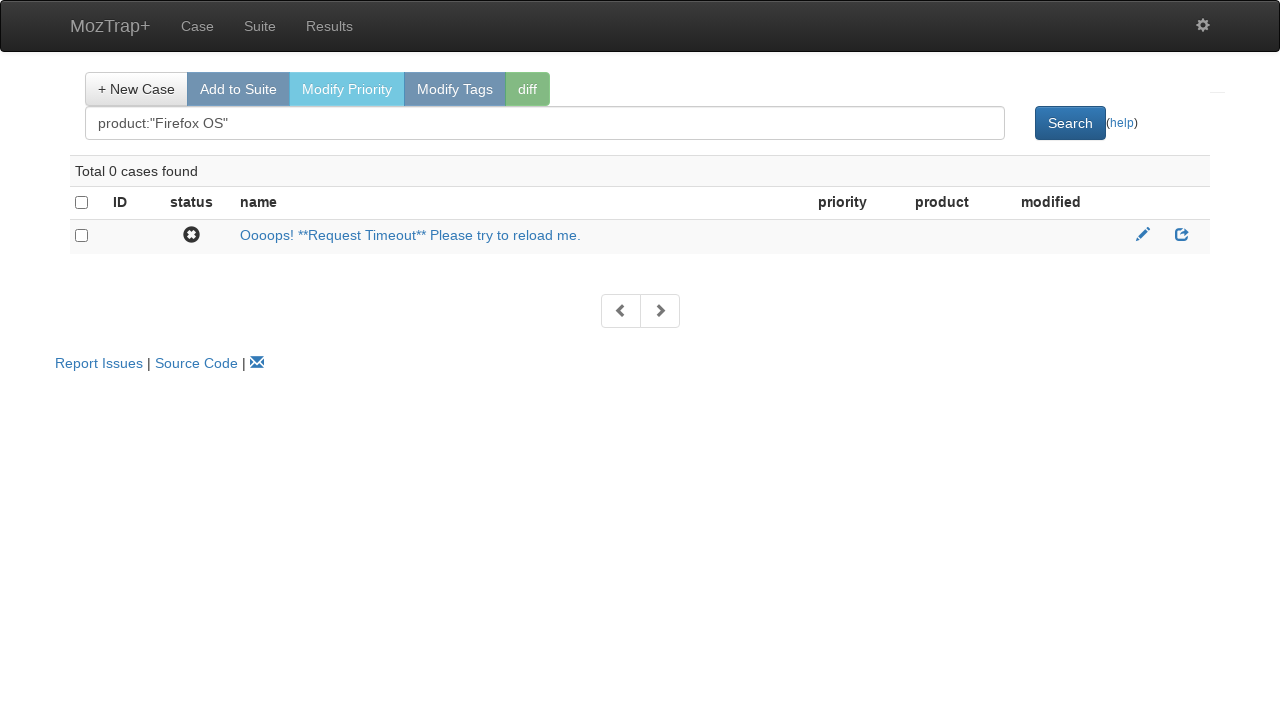

Entered search query ' tag:test' in search input field on #searchInput
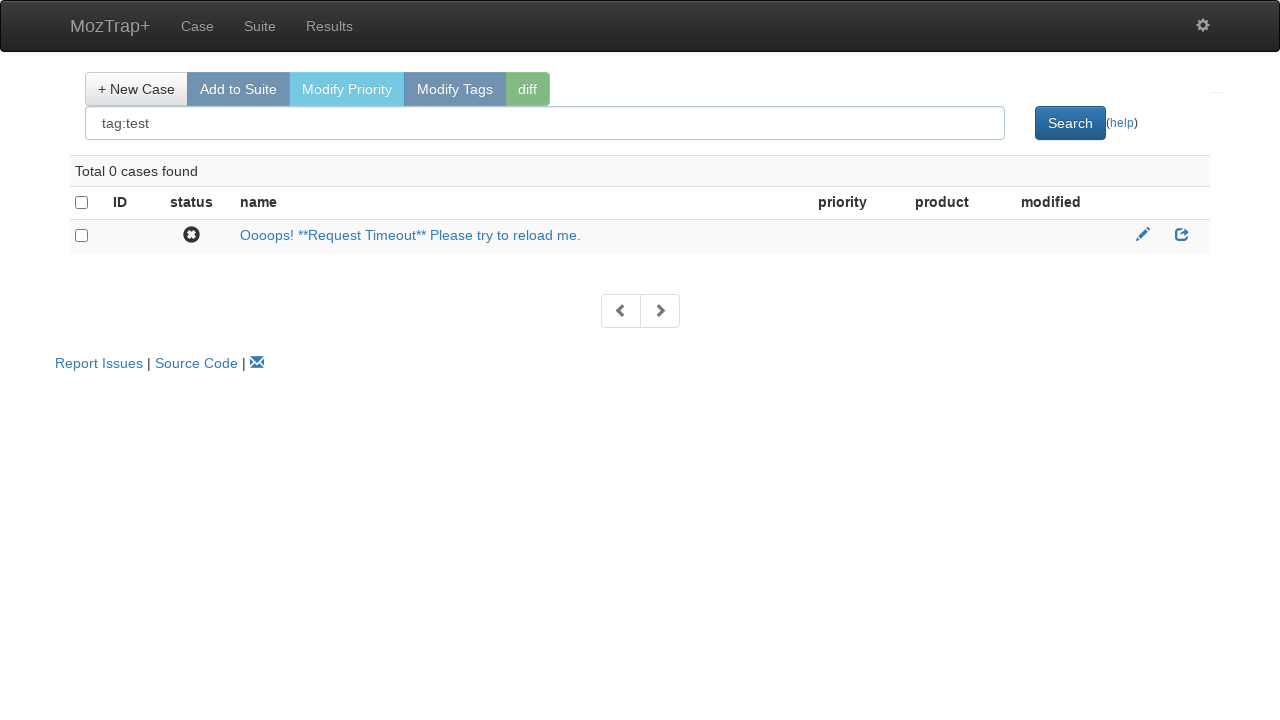

Clicked search submit button to search for case versions at (1070, 123) on #searchSubmit
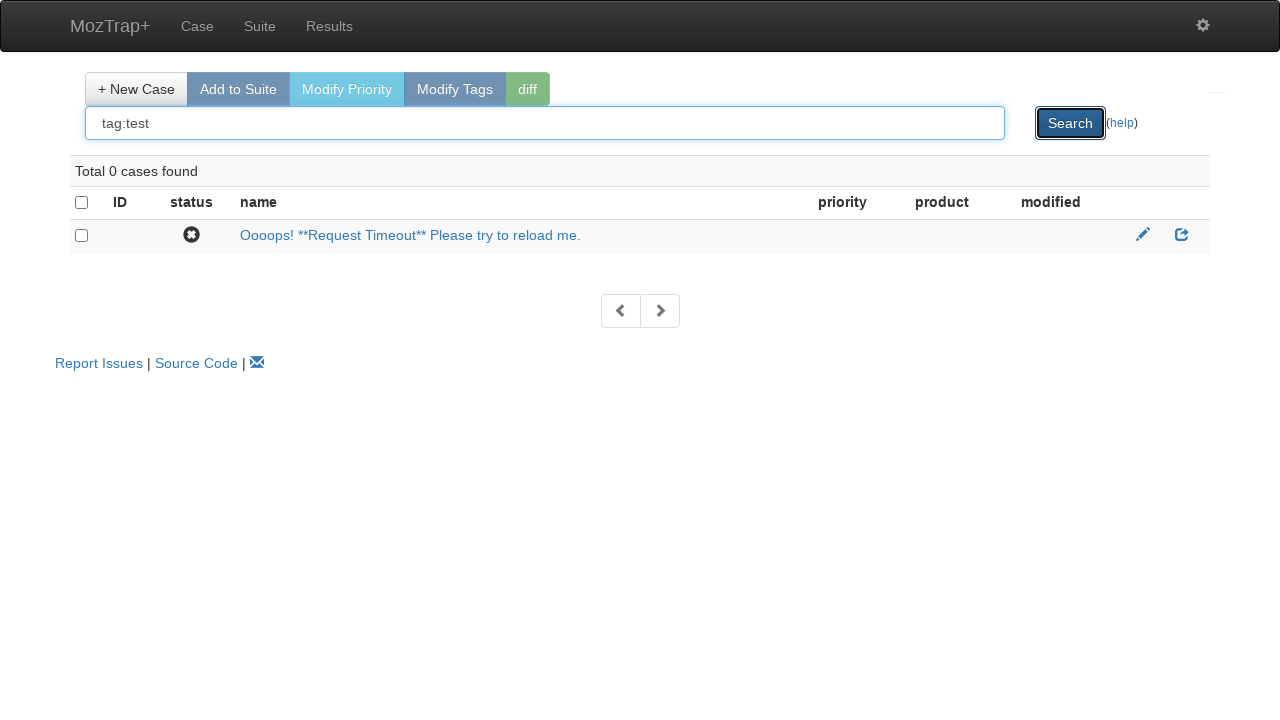

Search results loaded - loading indicator disappeared
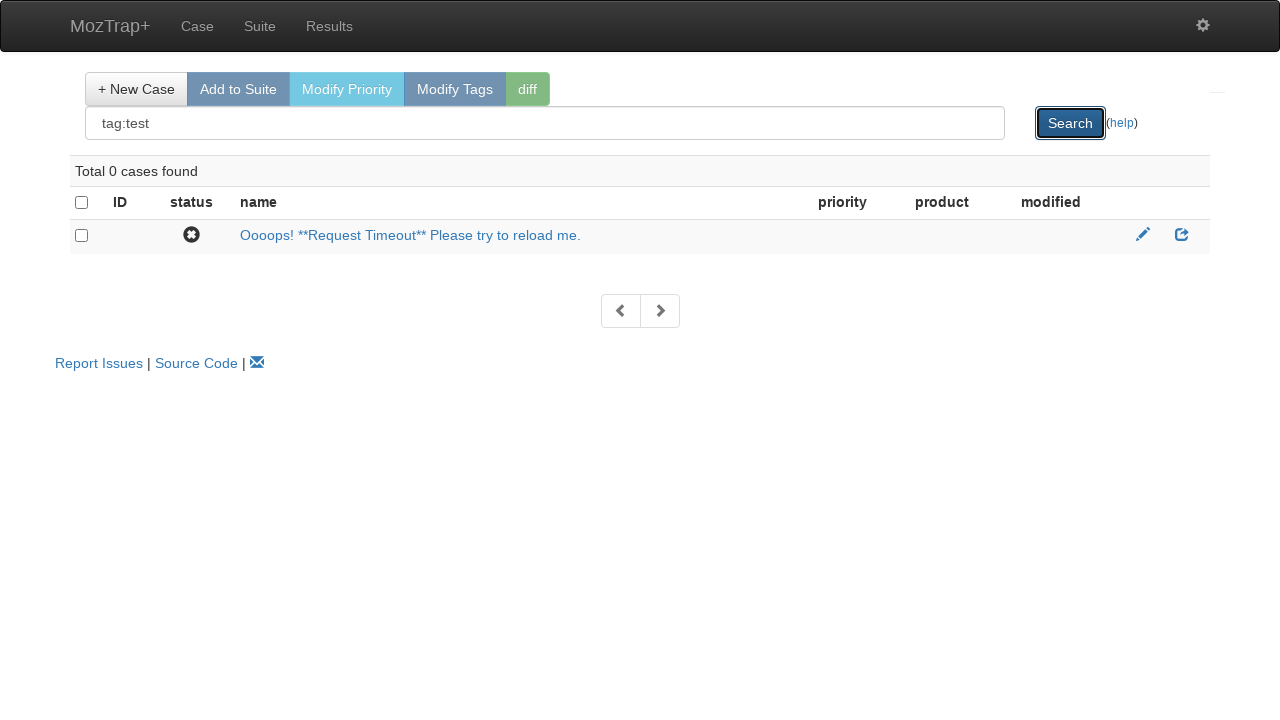

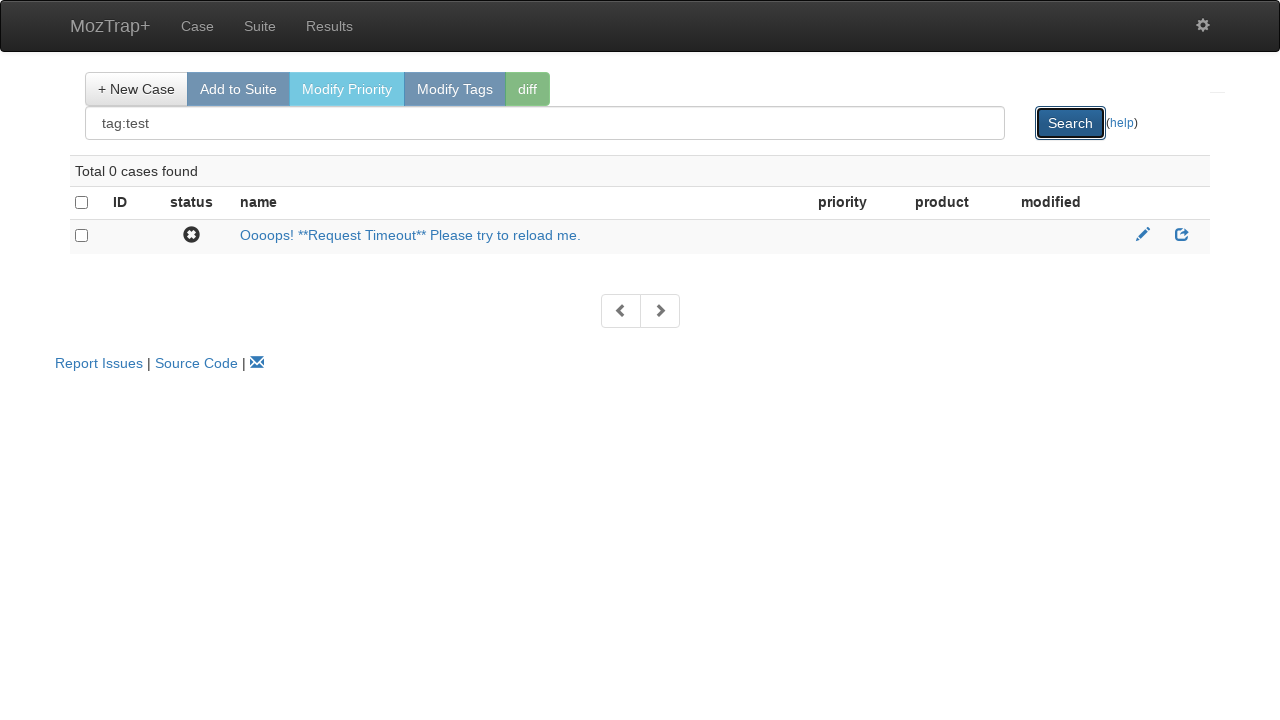